Tests handling of a JavaScript confirmation dialog by clicking a Confirm button, accepting the confirmation, and verifying the result message

Starting URL: https://testautomationpractice.blogspot.com/

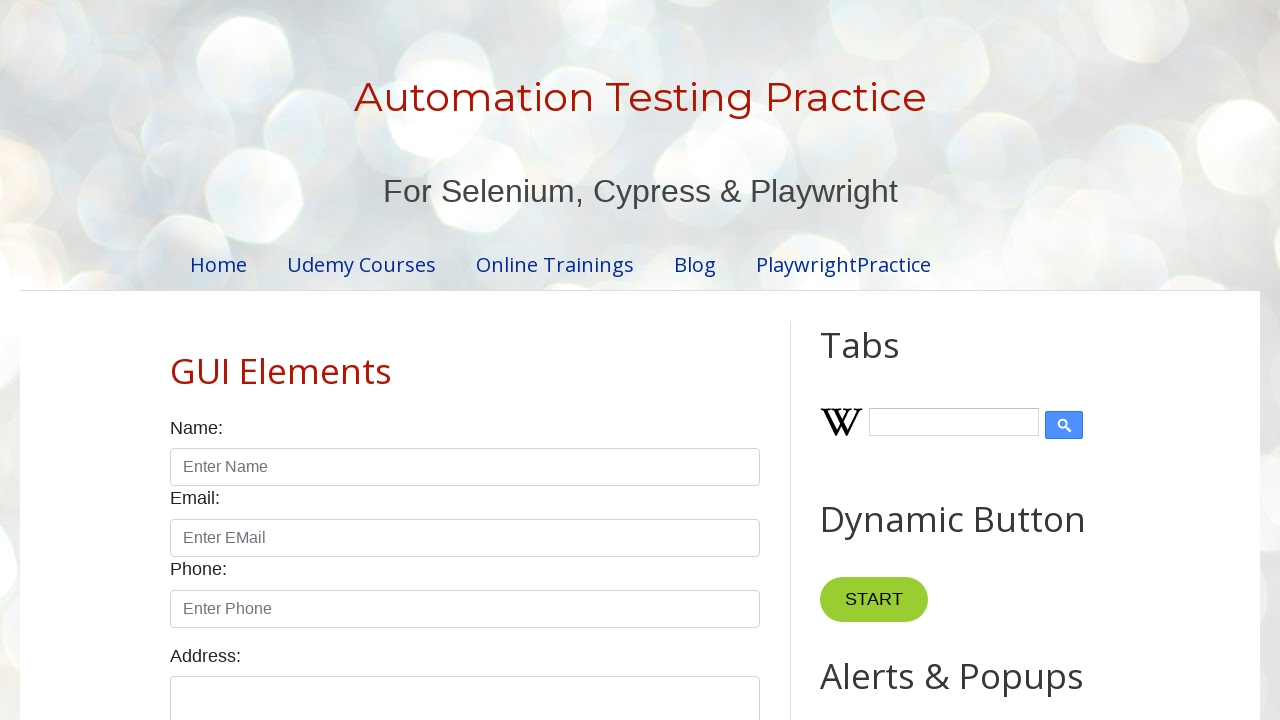

Set up dialog handler for confirmation alerts
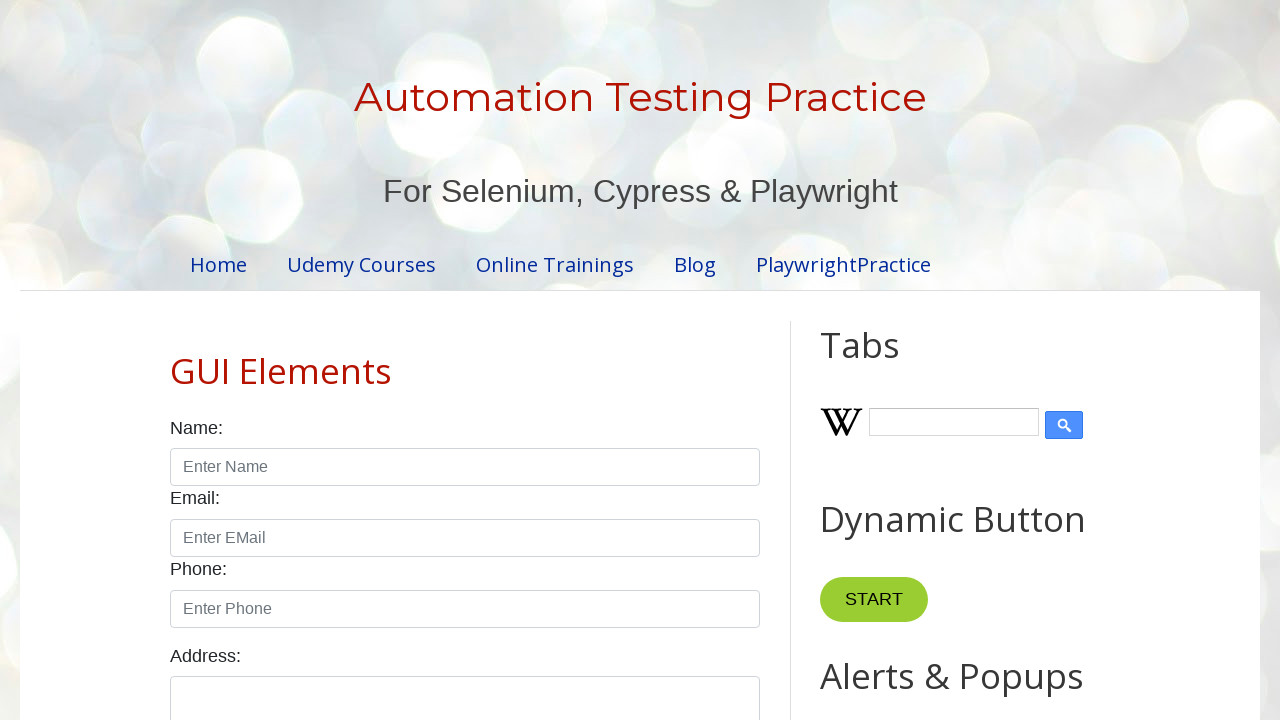

Clicked Confirm button to trigger confirmation dialog at (912, 360) on button[onclick='myFunctionConfirm()']
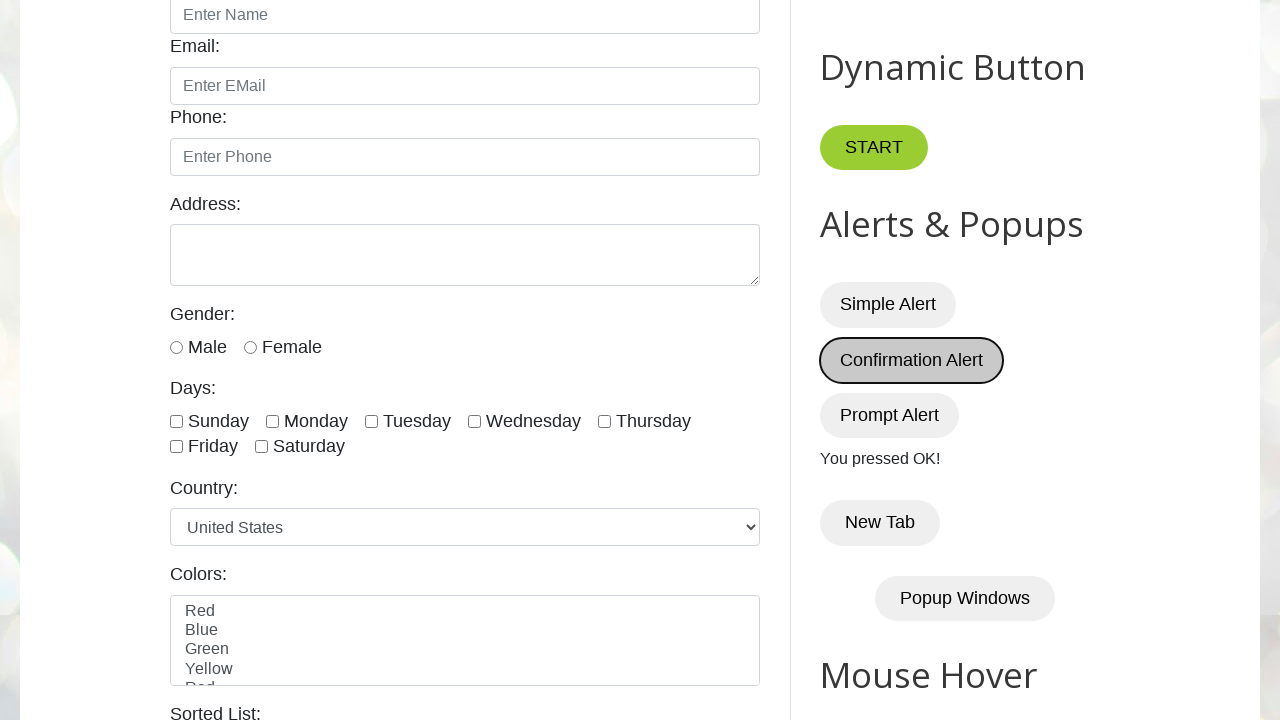

Waited for result message element to appear
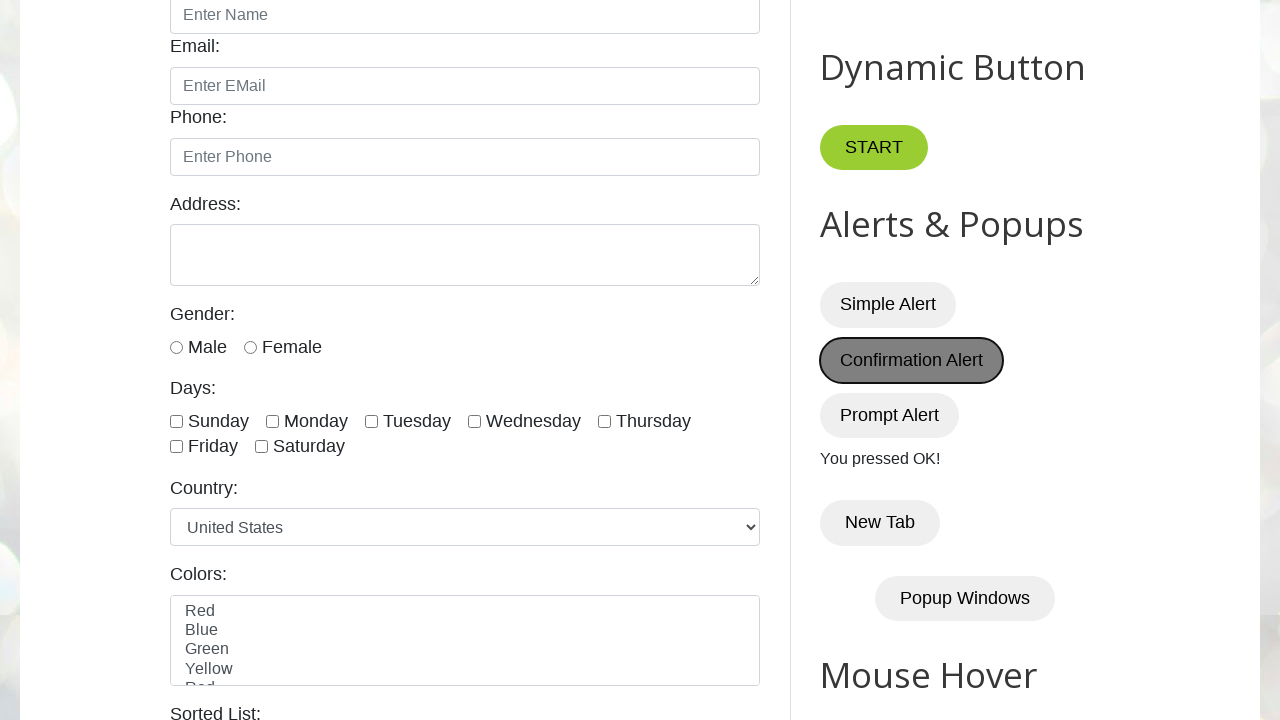

Verified result message displays 'You pressed OK!' after accepting confirmation
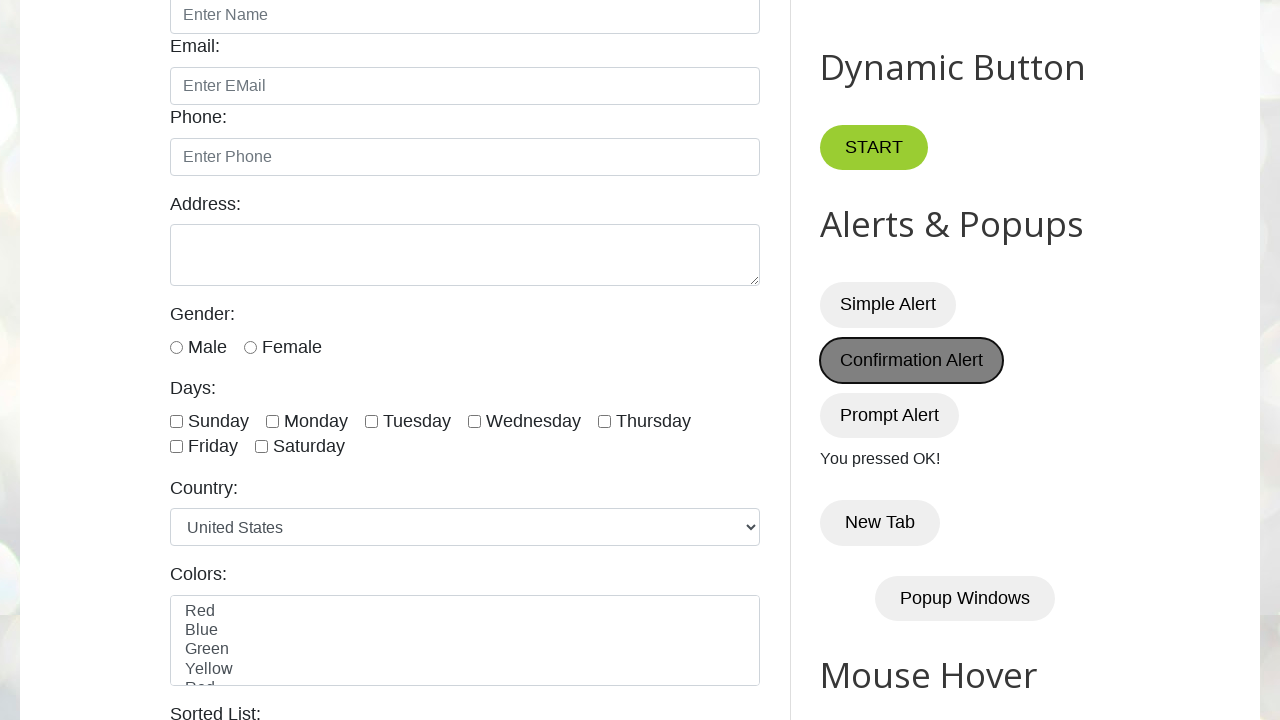

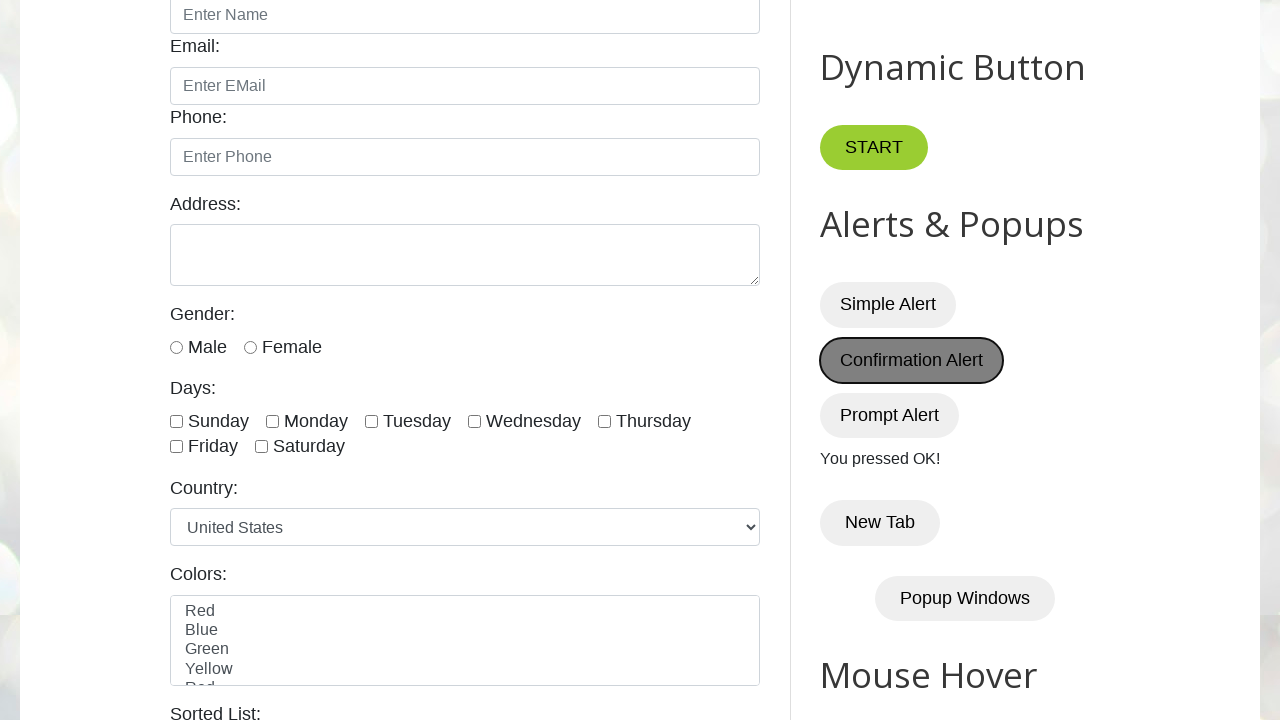